Tests opting out of A/B tests by adding an opt-out cookie on the homepage before navigating to the A/B test page, verifying the page shows "No A/B Test".

Starting URL: http://the-internet.herokuapp.com

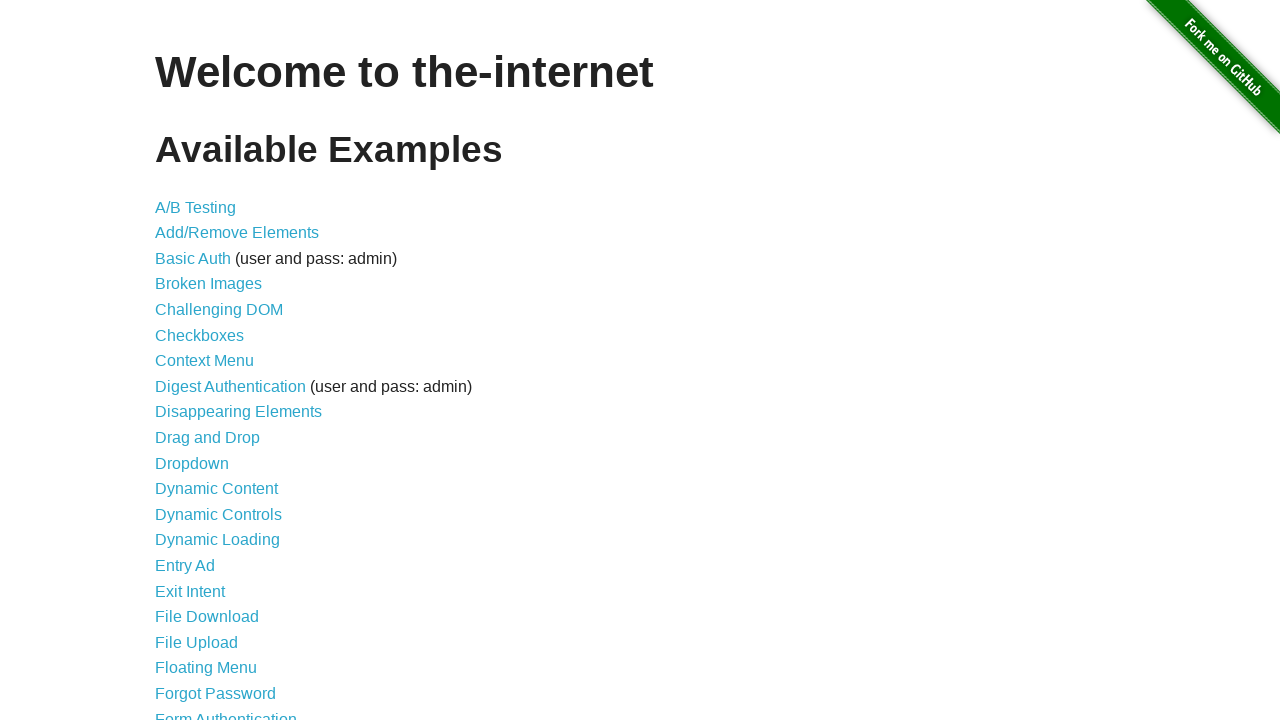

Added optimizelyOptOut cookie to the context
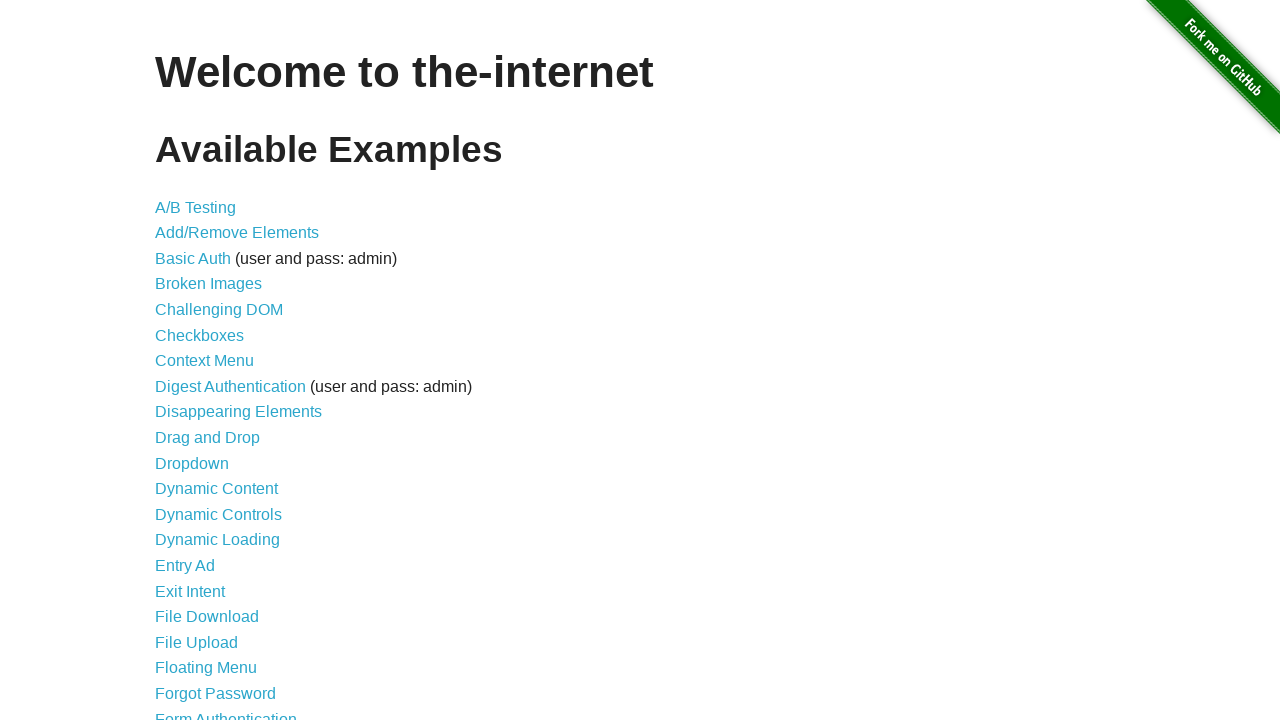

Navigated to the A/B test page
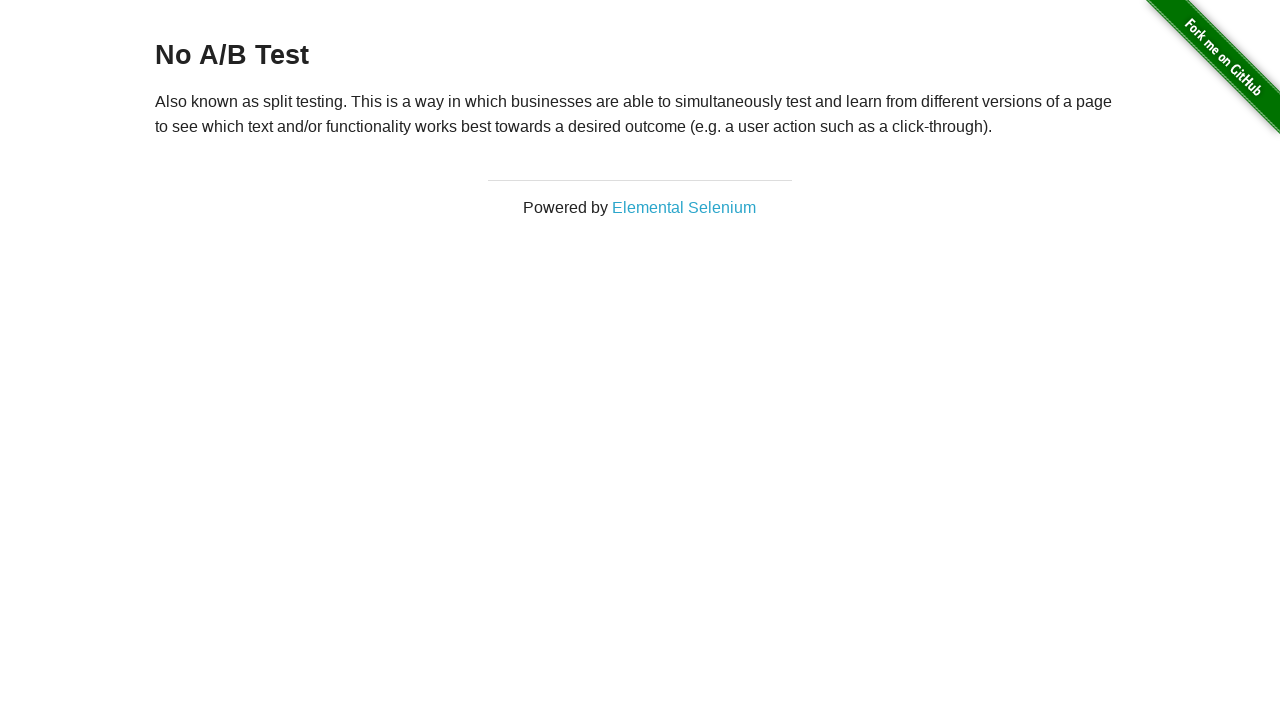

Retrieved heading text from the page
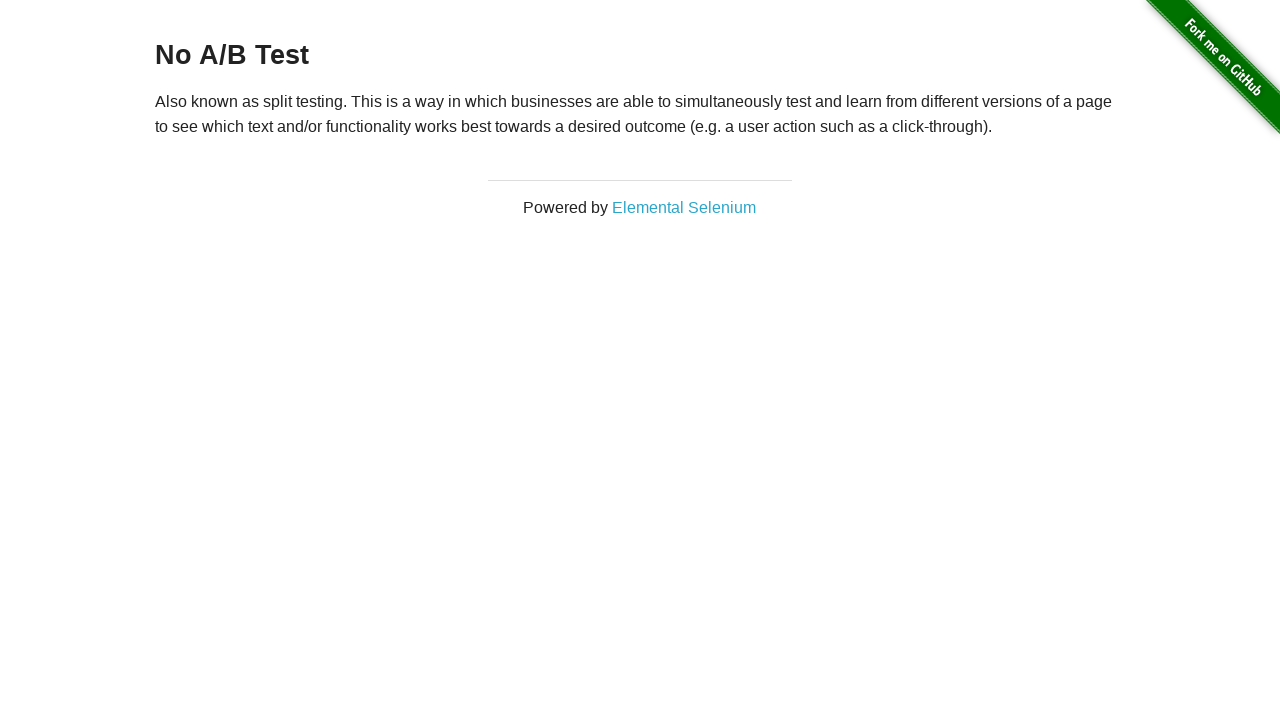

Asserted that heading text equals 'No A/B Test', confirming opt-out cookie worked
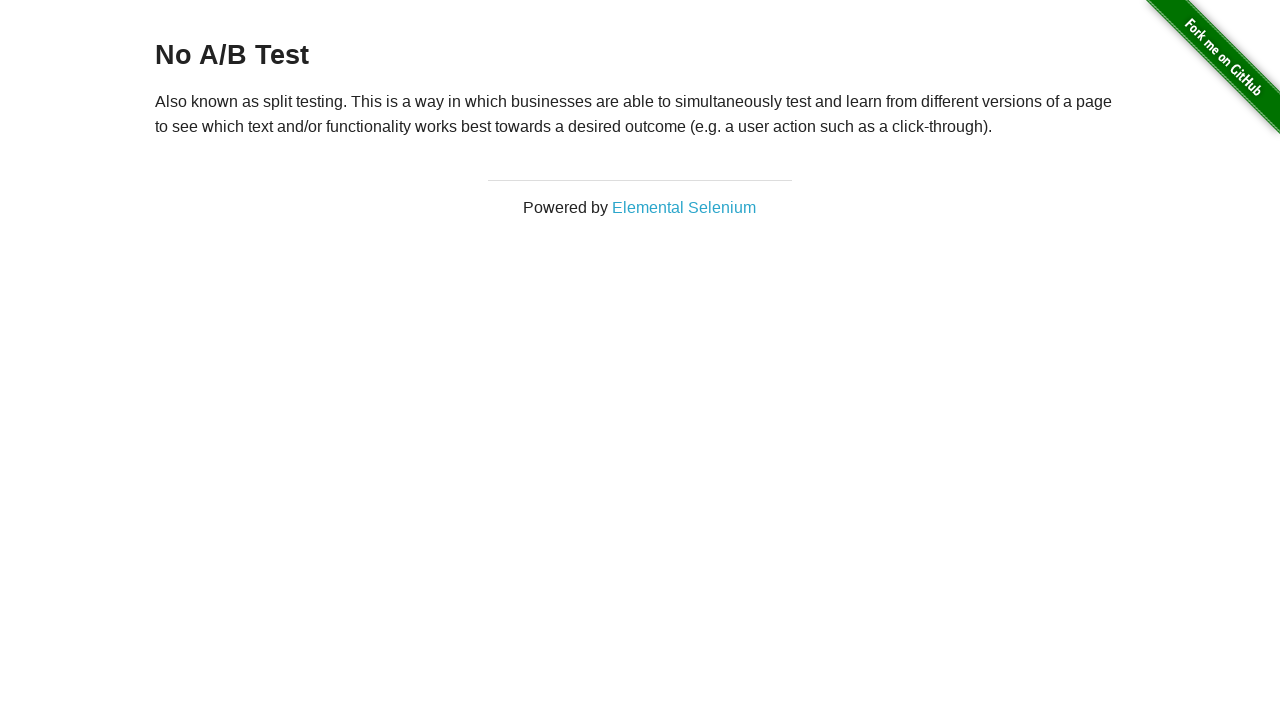

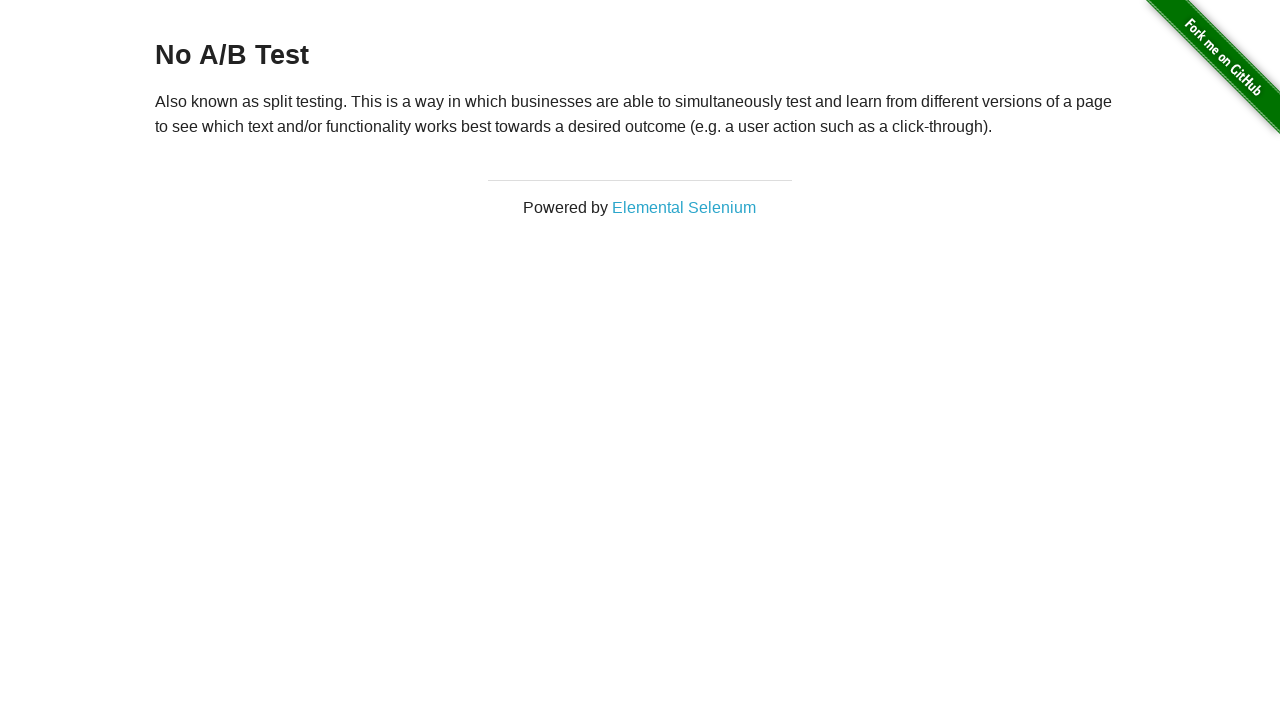